Navigates to the Toronto Stock Exchange website and verifies the page loads by checking the page title

Starting URL: https://www.tsx.com

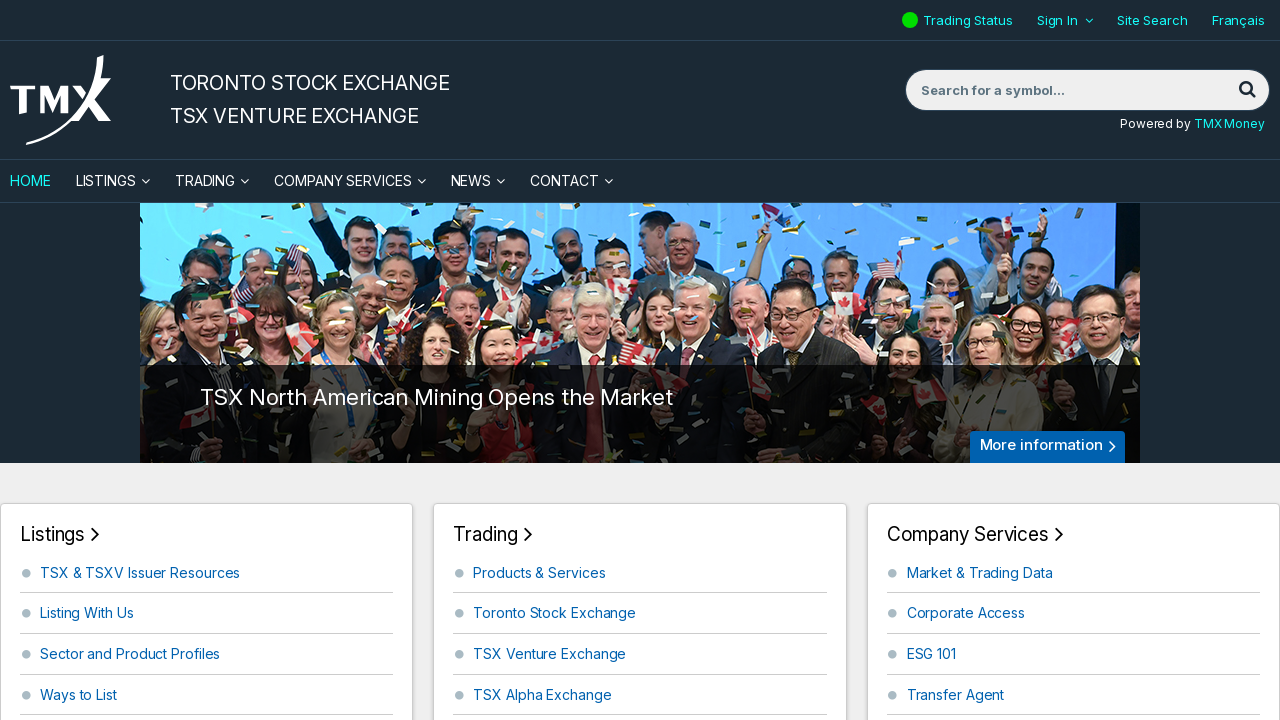

Waited for page to reach domcontentloaded state
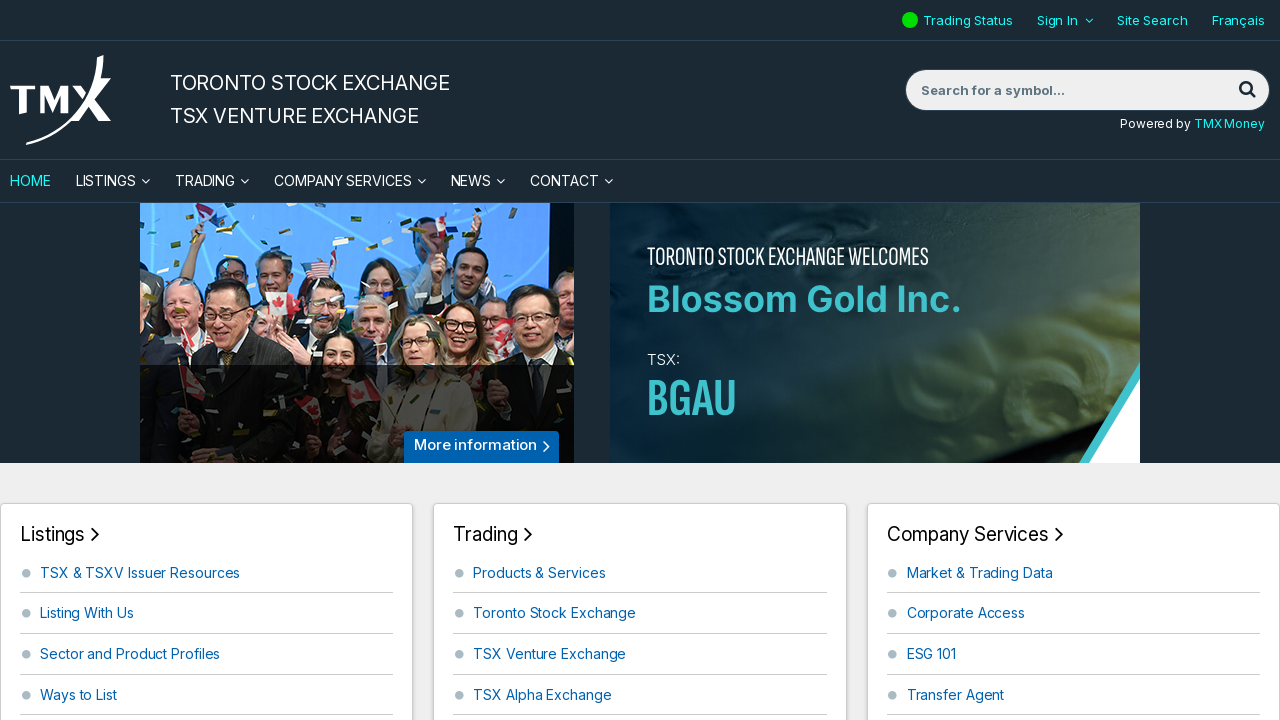

Retrieved page title: TMX TSX | TSXV - Toronto Stock Exchange and TSX Venture Exchange
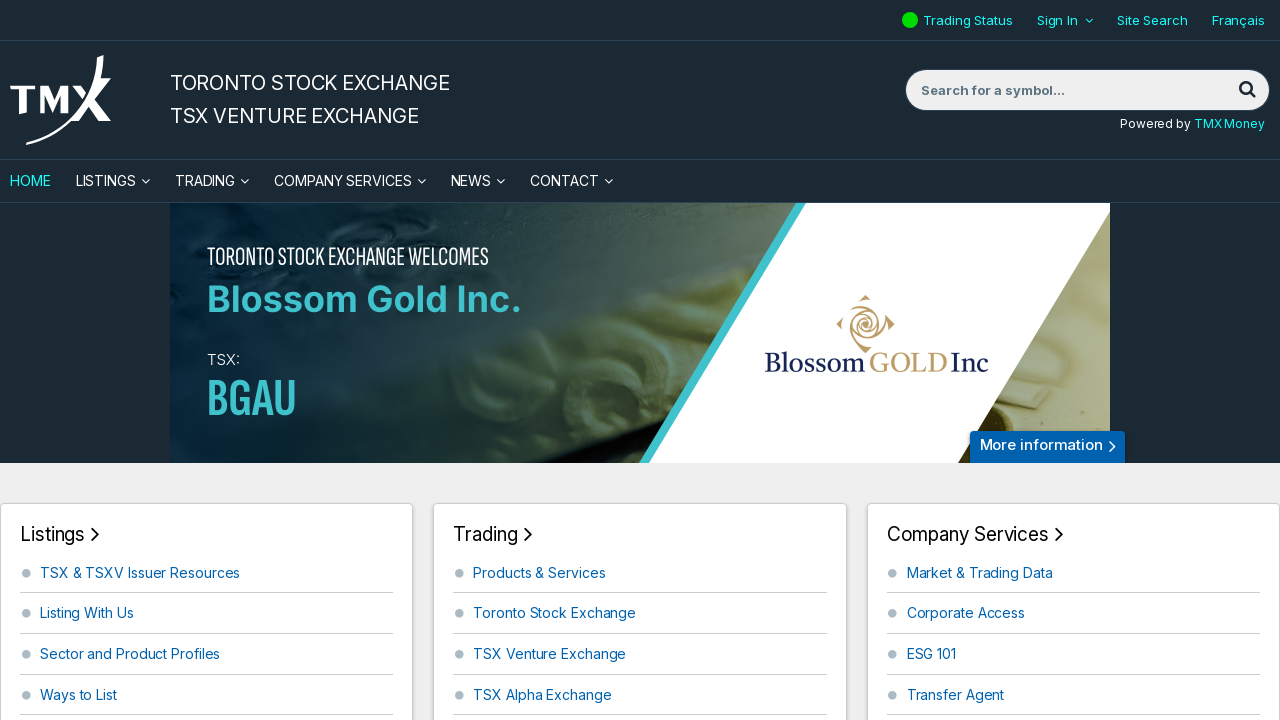

Verified page title contains expected Toronto Stock Exchange text
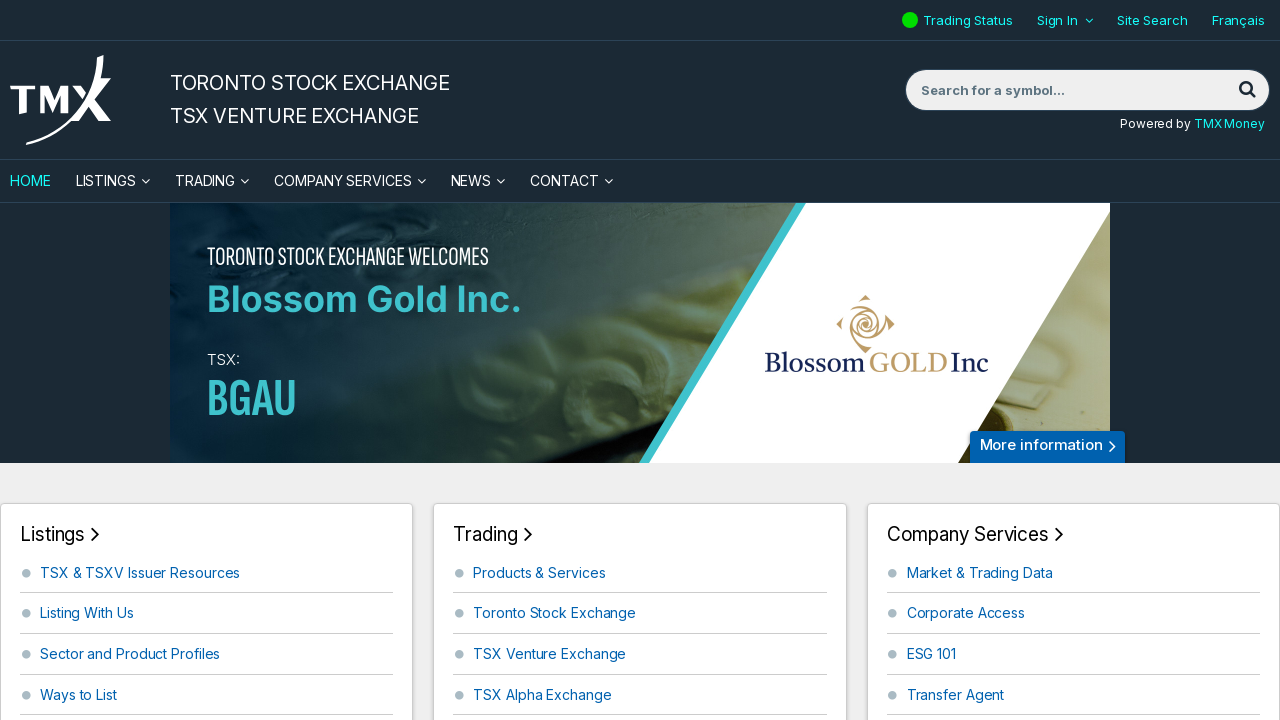

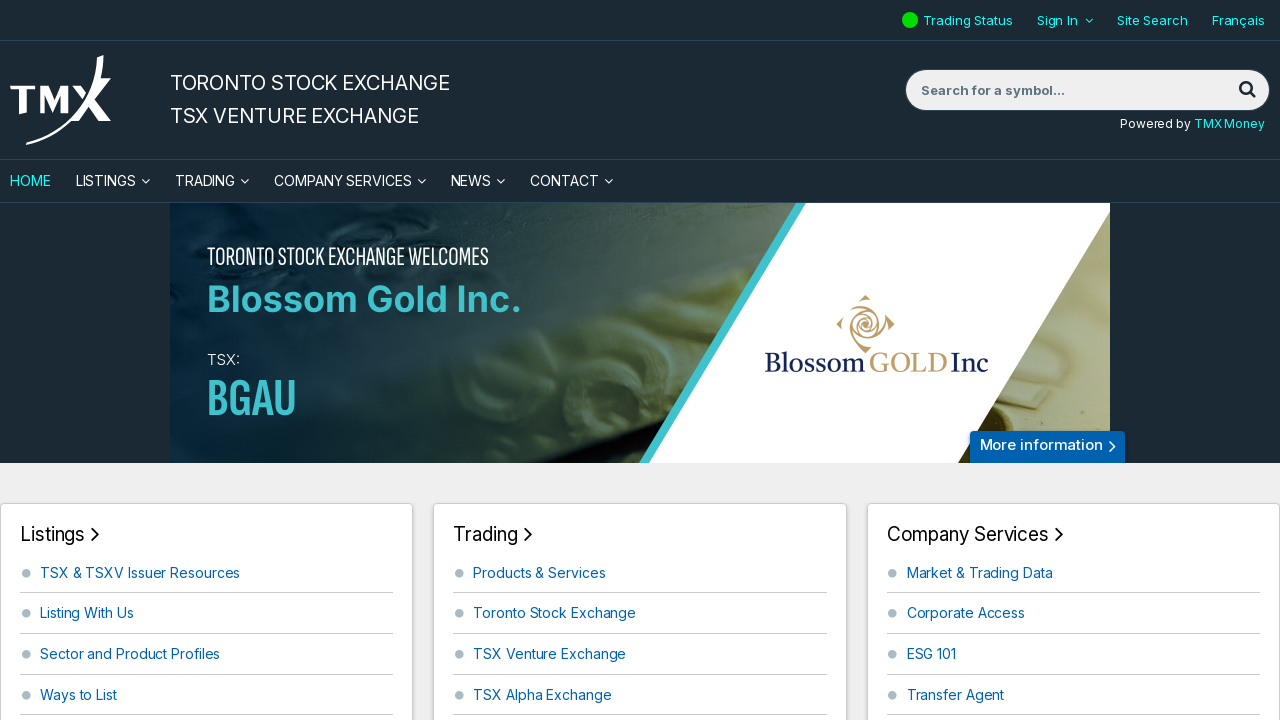